Tests element locators on a practice automation page by counting links and clicking a button using CSS selector

Starting URL: https://ultimateqa.com/simple-html-elements-for-automation/

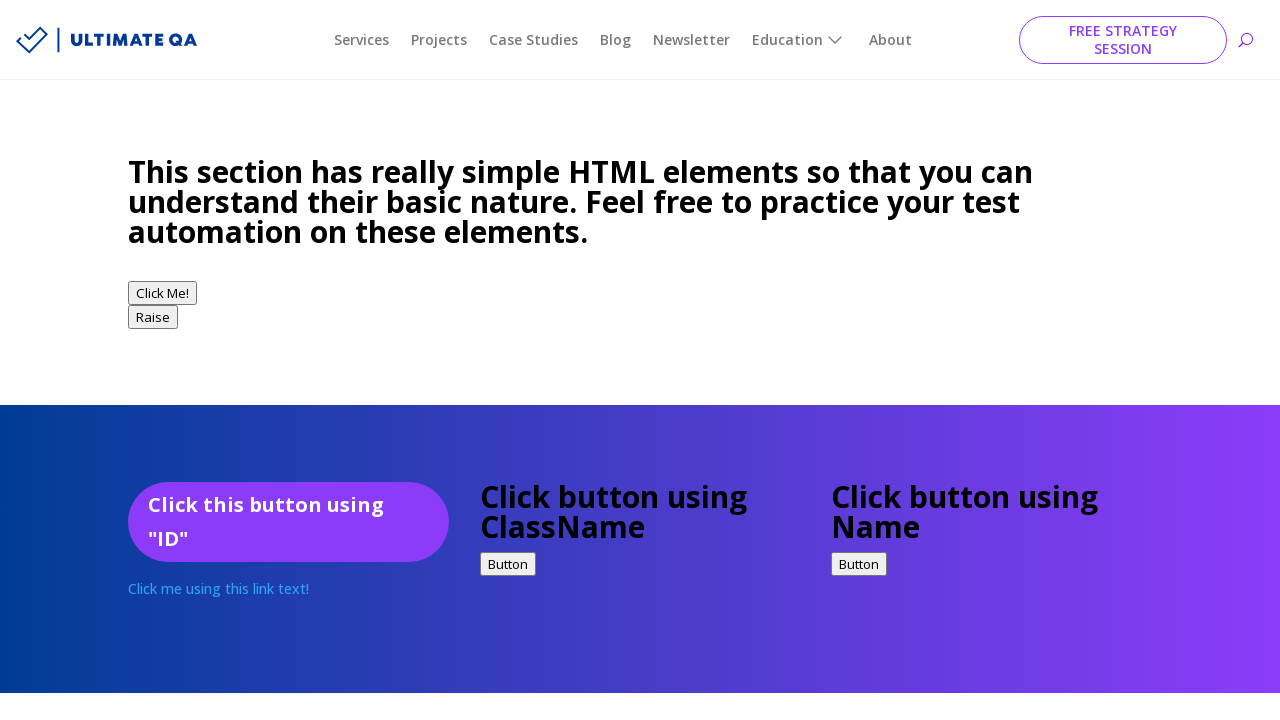

Counted total links on the practice automation page
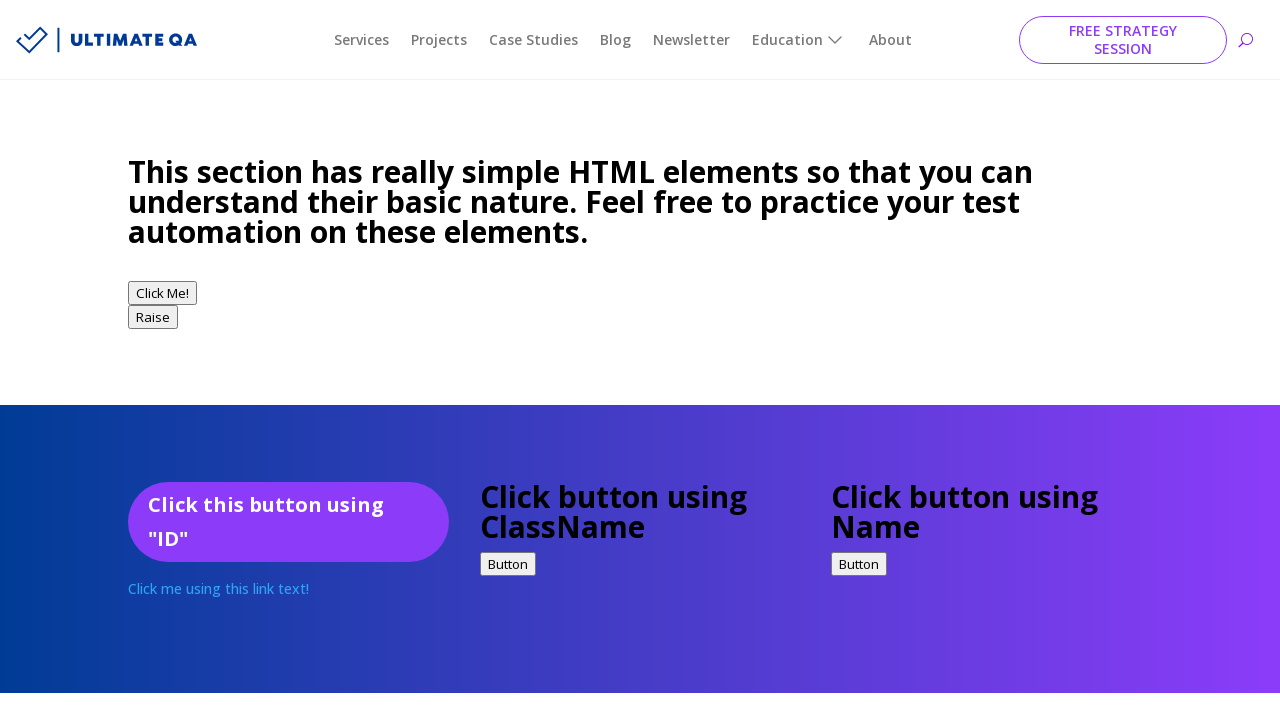

Clicked submit button using CSS selector at (508, 564) on button.buttonClass[type=submit]
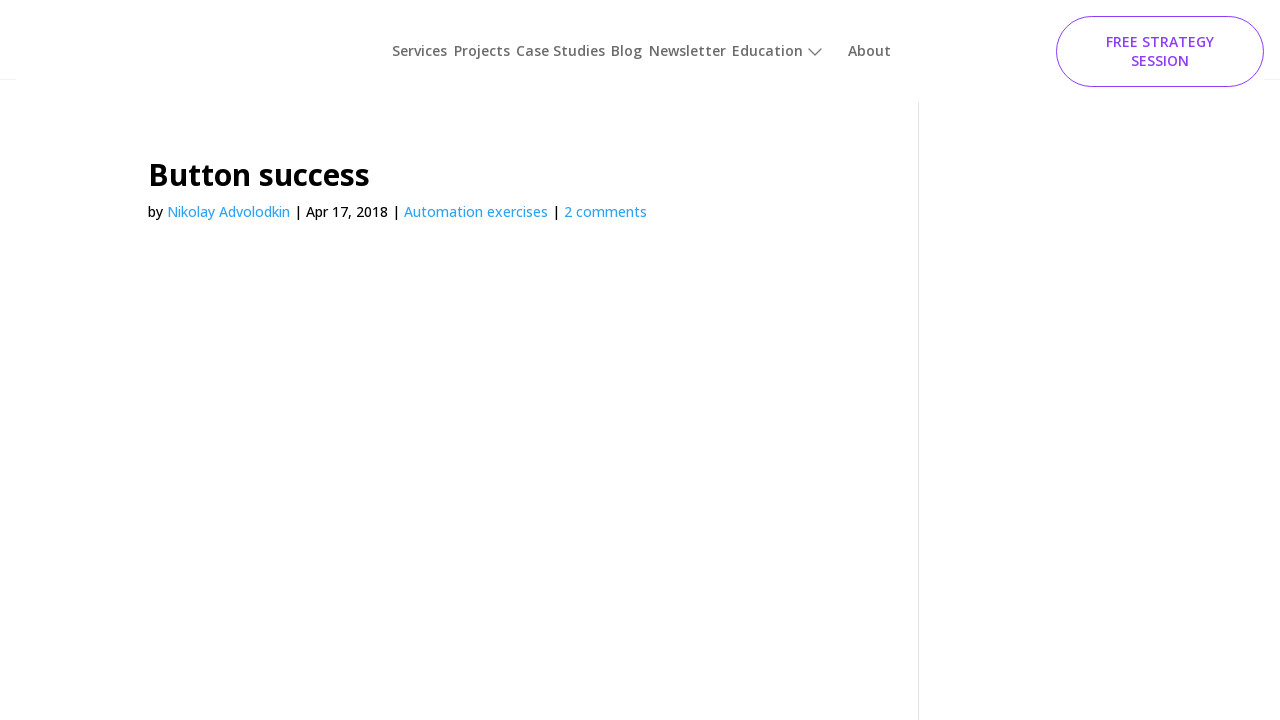

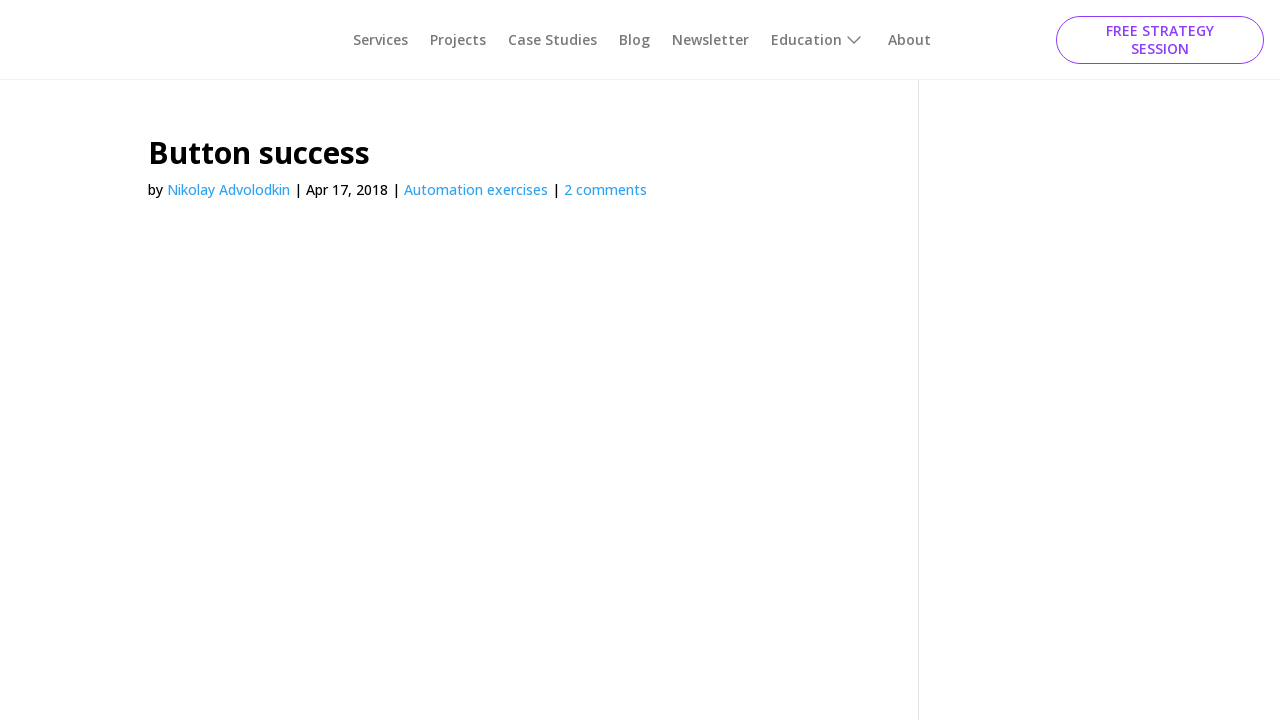